Tests the sorting functionality of a product offers table by clicking the column header, verifying items are sorted, and then paginating through results to locate a specific product (Rice).

Starting URL: https://rahulshettyacademy.com/greenkart/#/offers

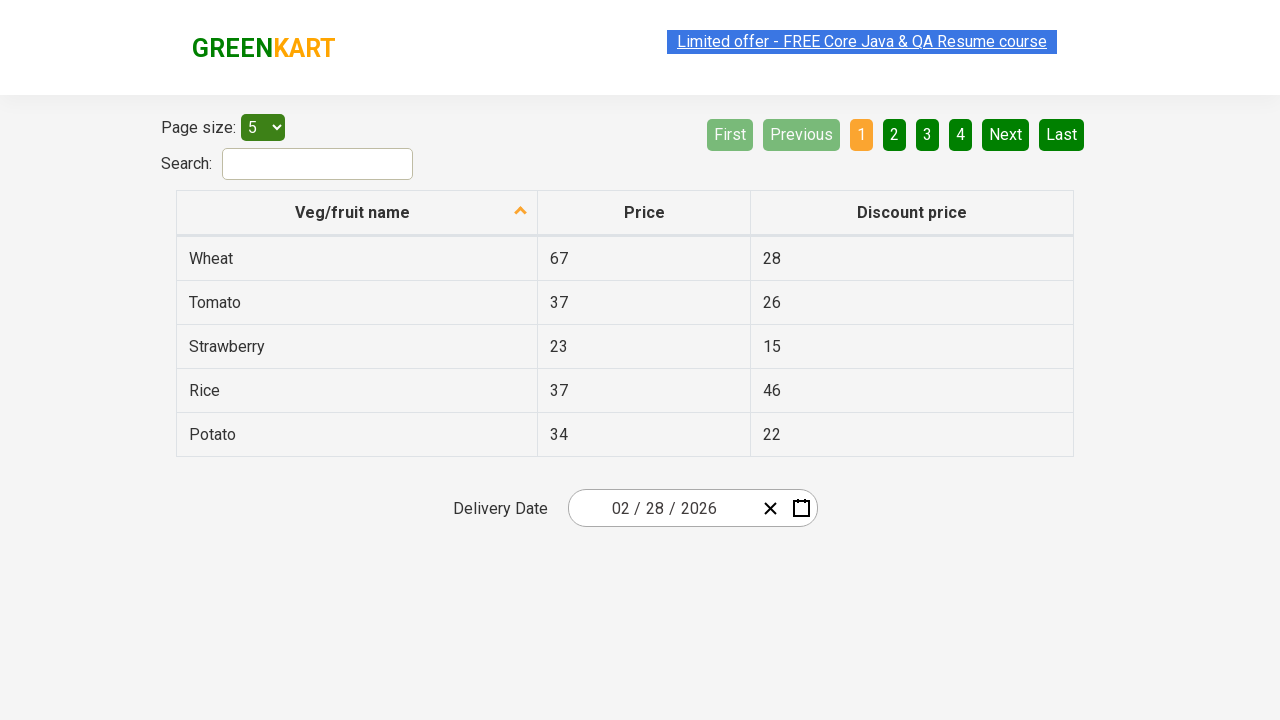

Clicked first column header to sort the table at (357, 213) on xpath=//tr/th[1]
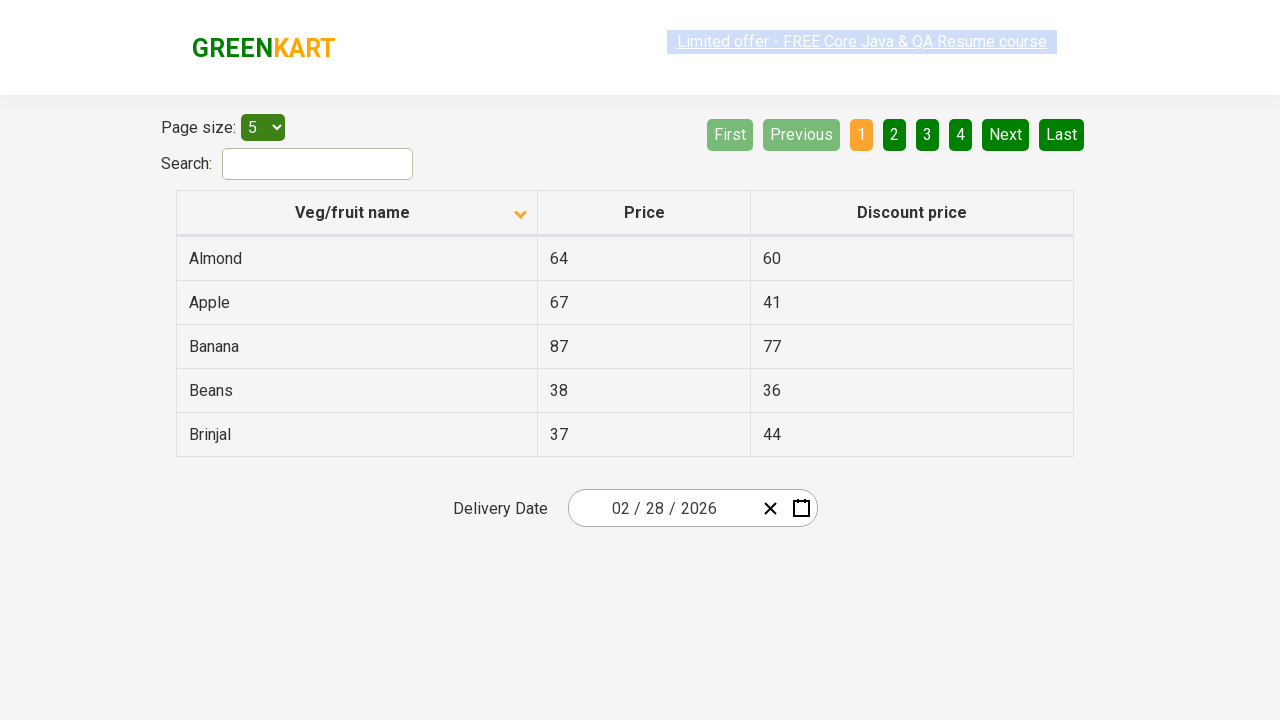

Table loaded and first column cells are visible
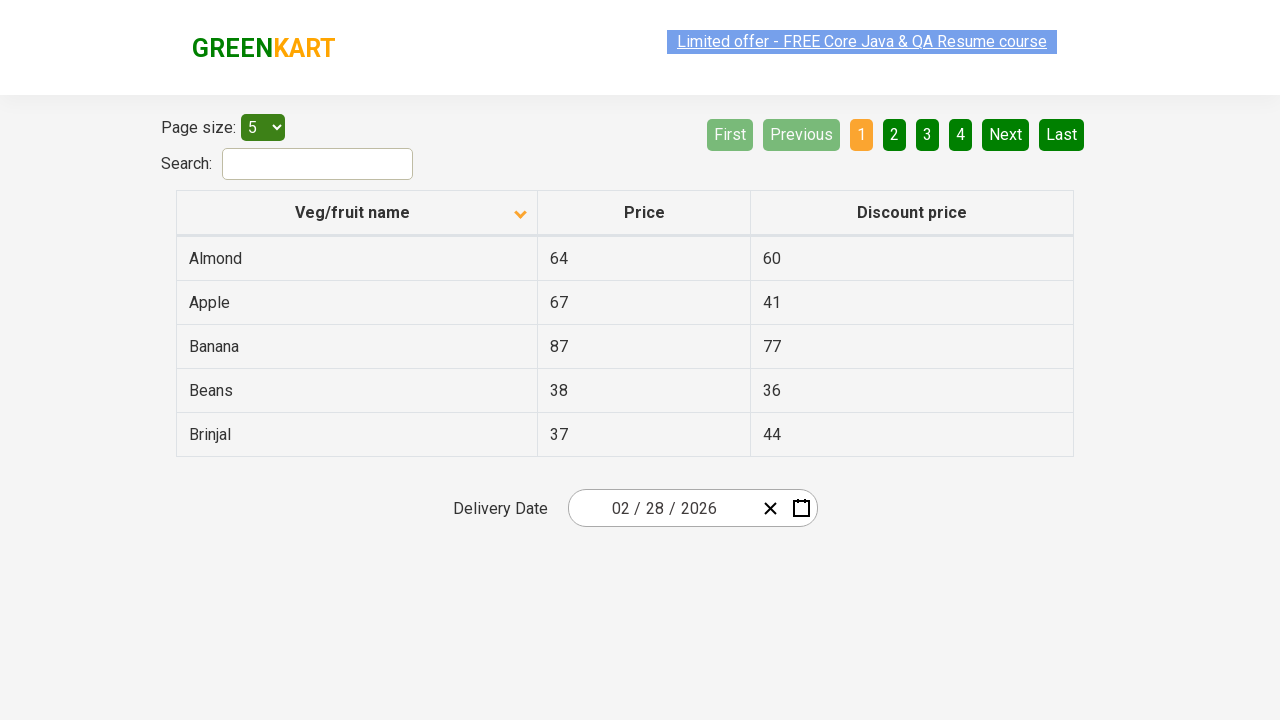

Retrieved 5 items from first column for sorting verification
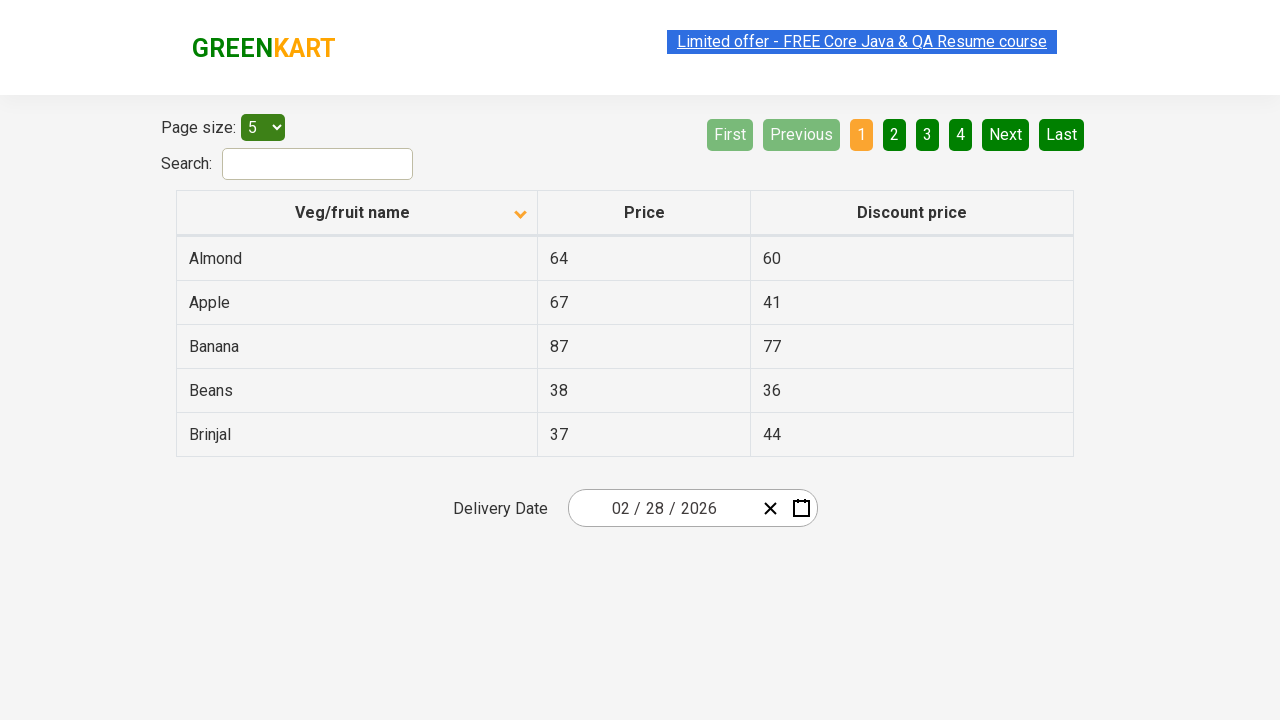

Verified that table is sorted correctly
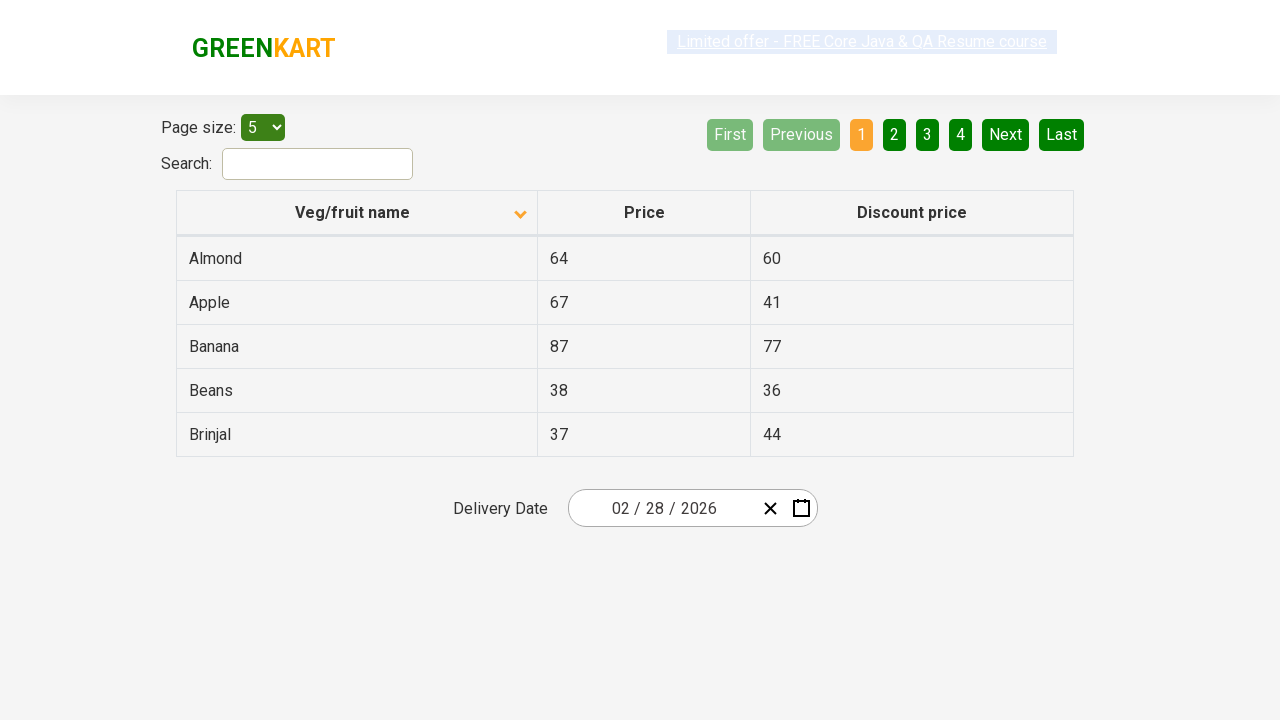

Clicked Next button to navigate to the next page at (1006, 134) on [aria-label='Next']
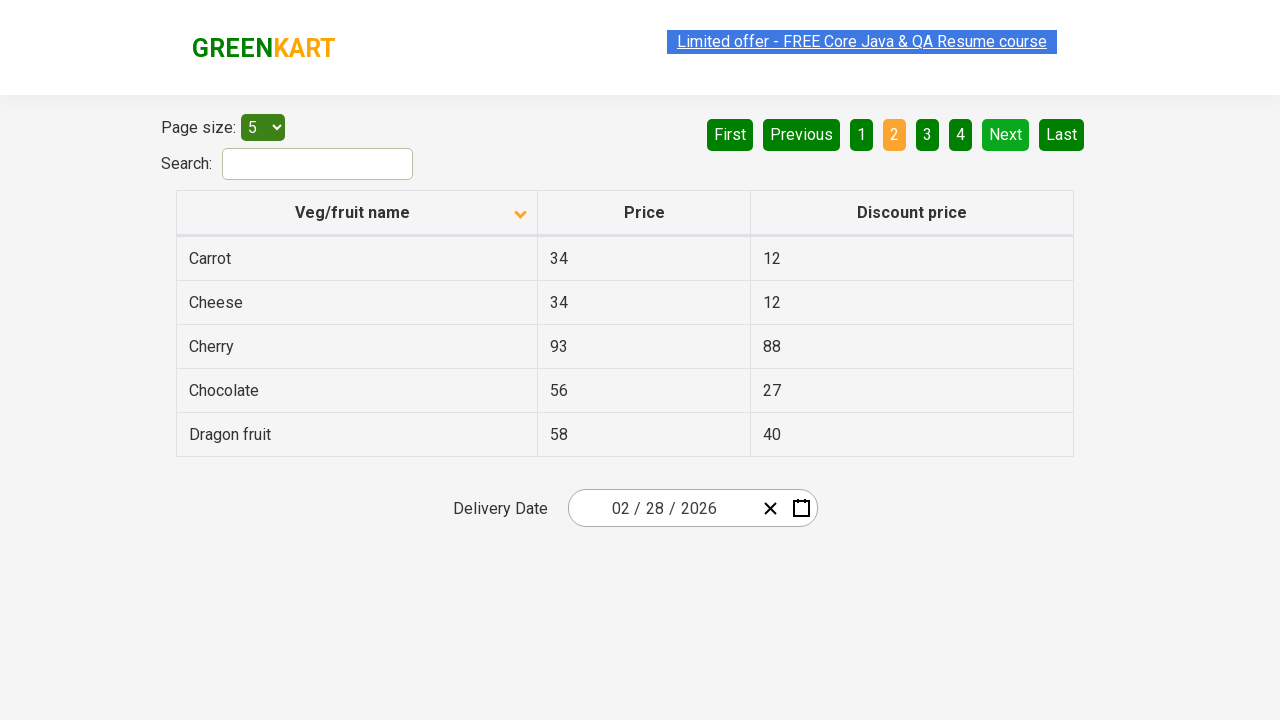

Waited for next page to load
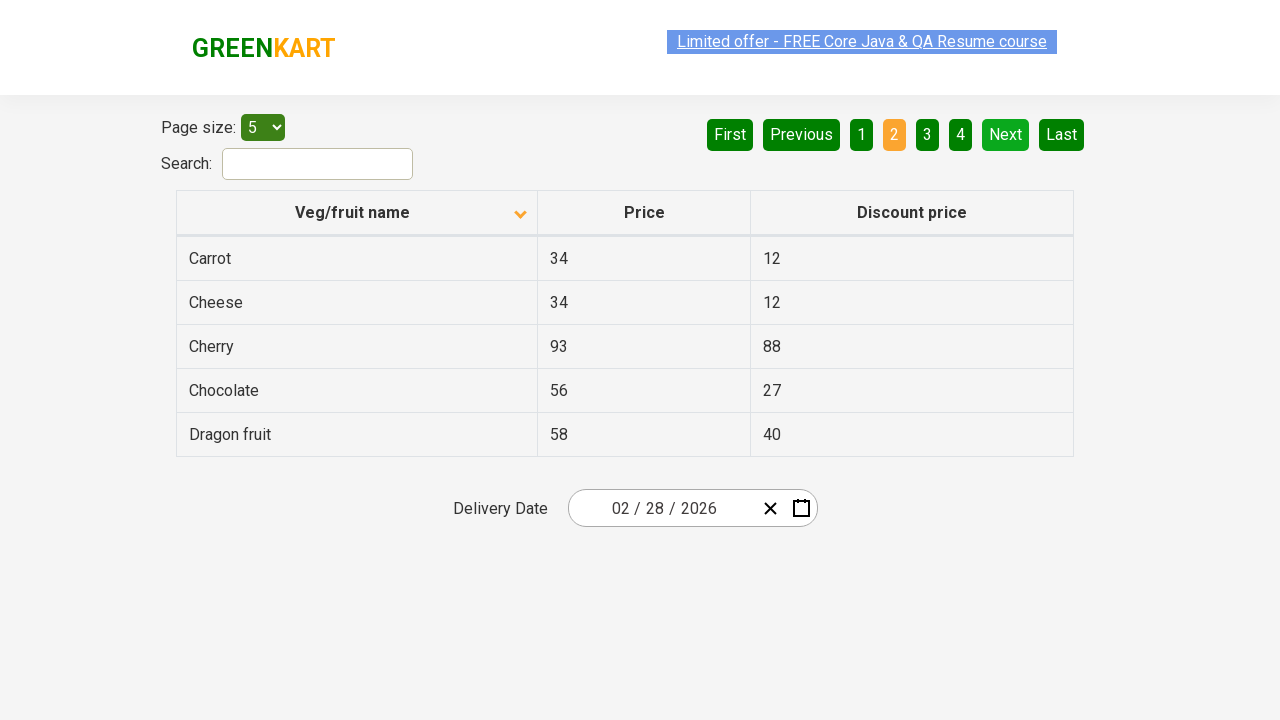

Clicked Next button to navigate to the next page at (1006, 134) on [aria-label='Next']
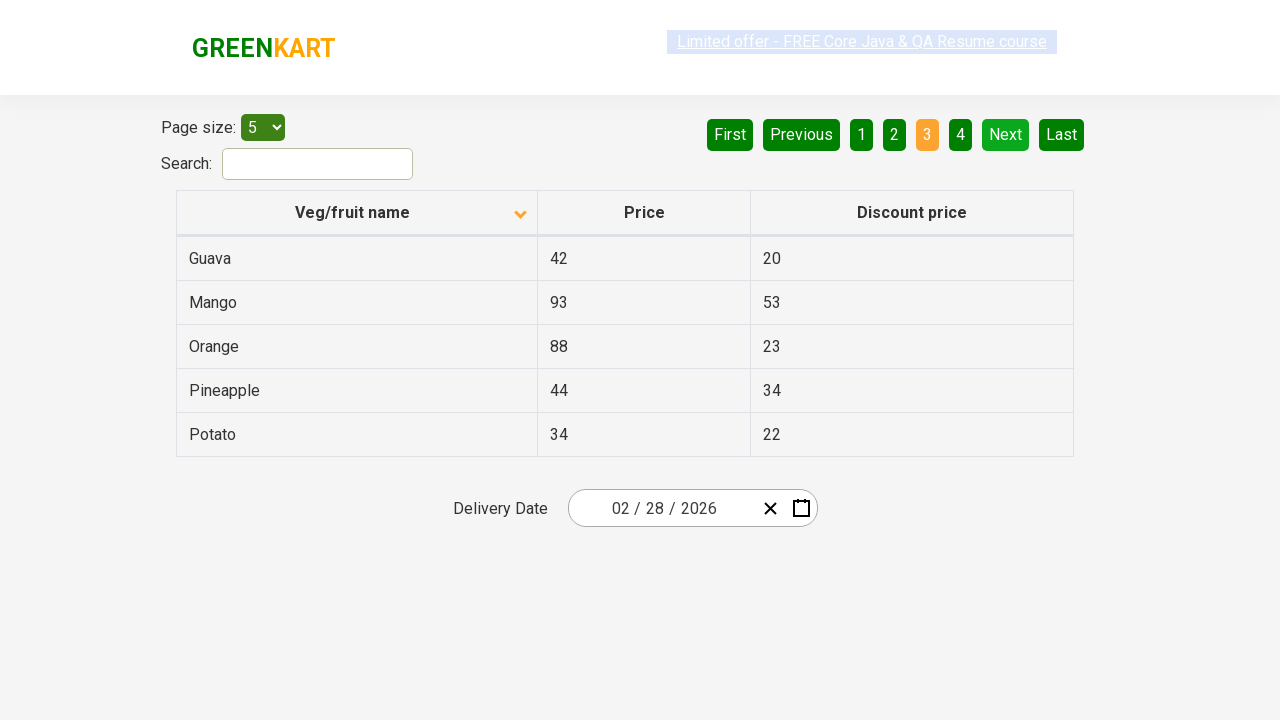

Waited for next page to load
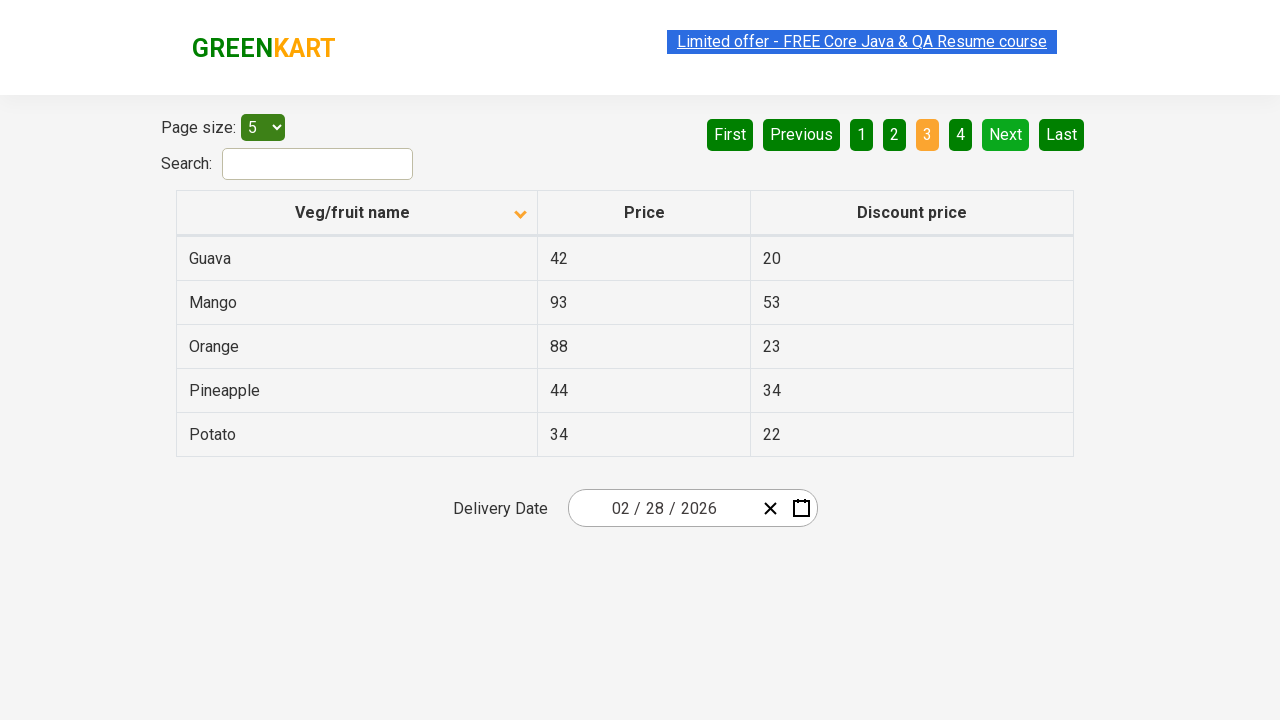

Clicked Next button to navigate to the next page at (1006, 134) on [aria-label='Next']
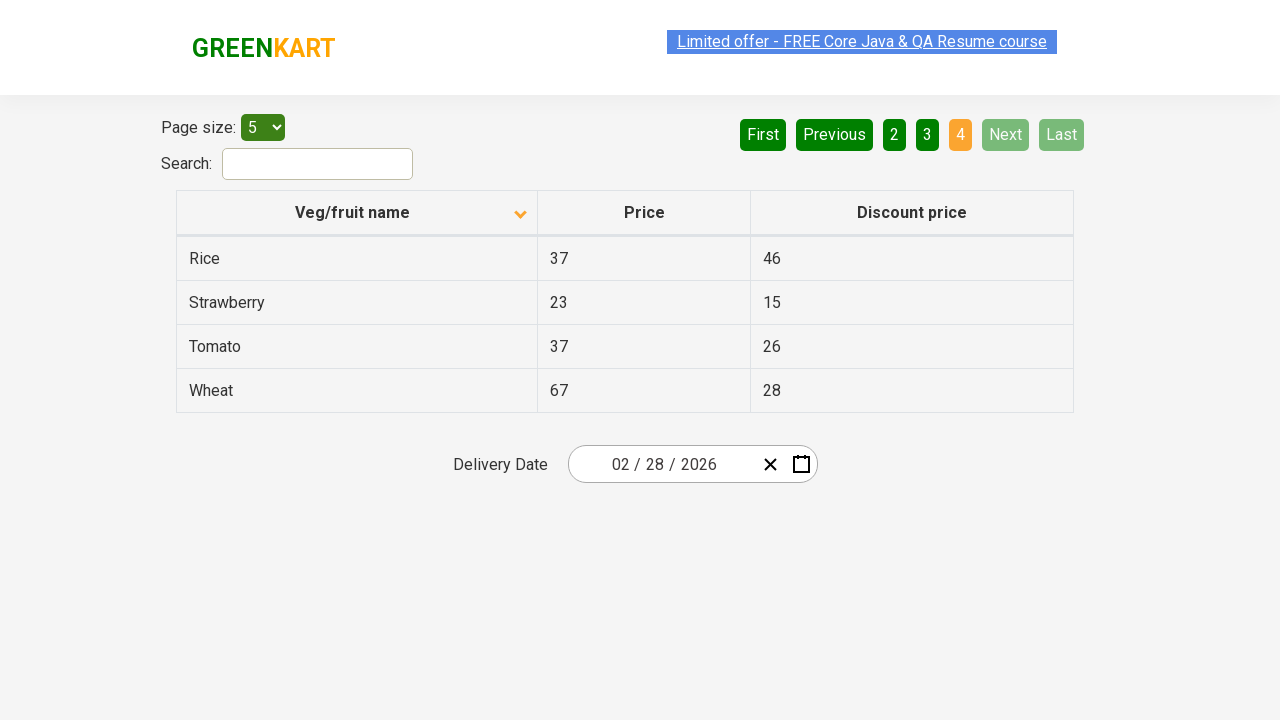

Waited for next page to load
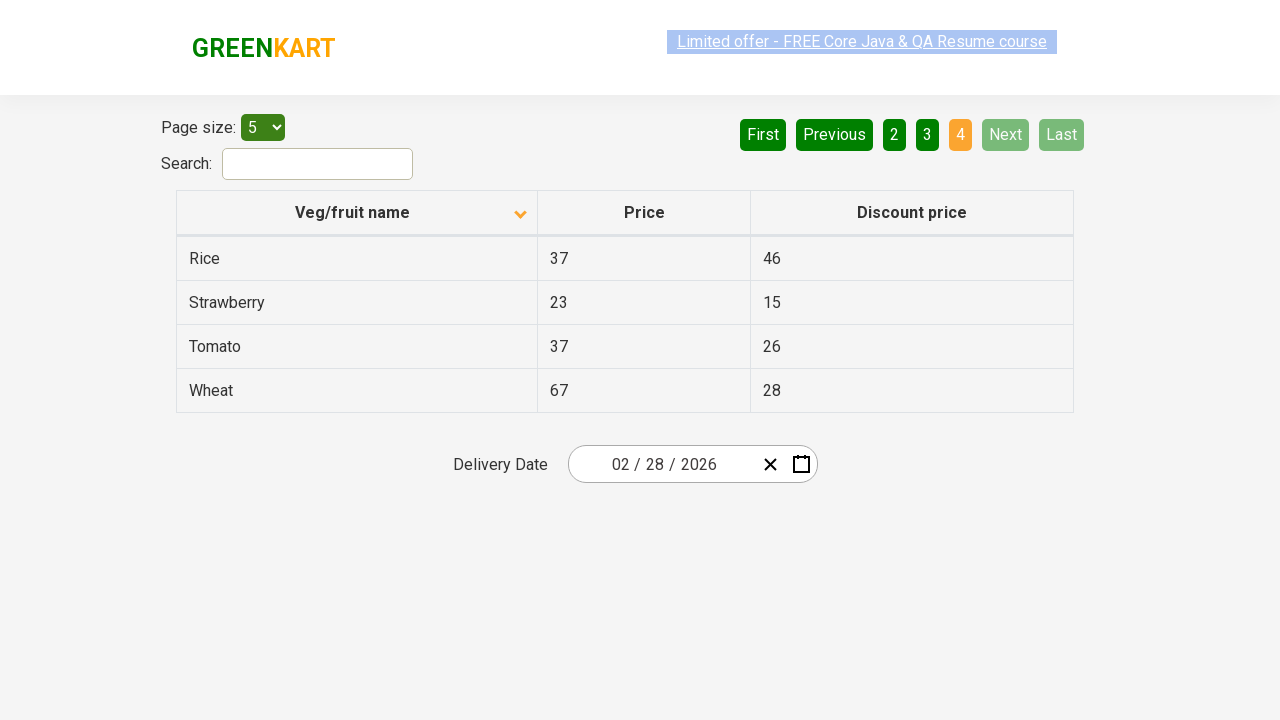

Found Rice product on current page with price: 37
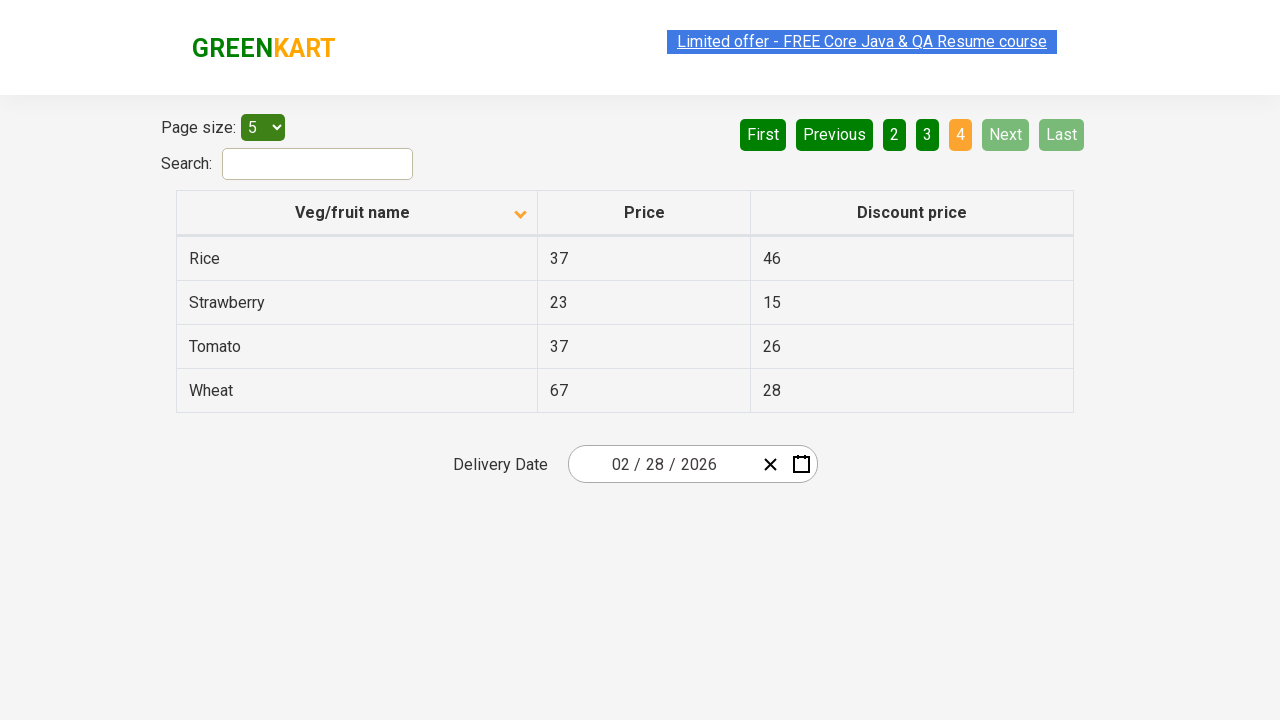

Confirmed that Rice product was successfully located in the offers table
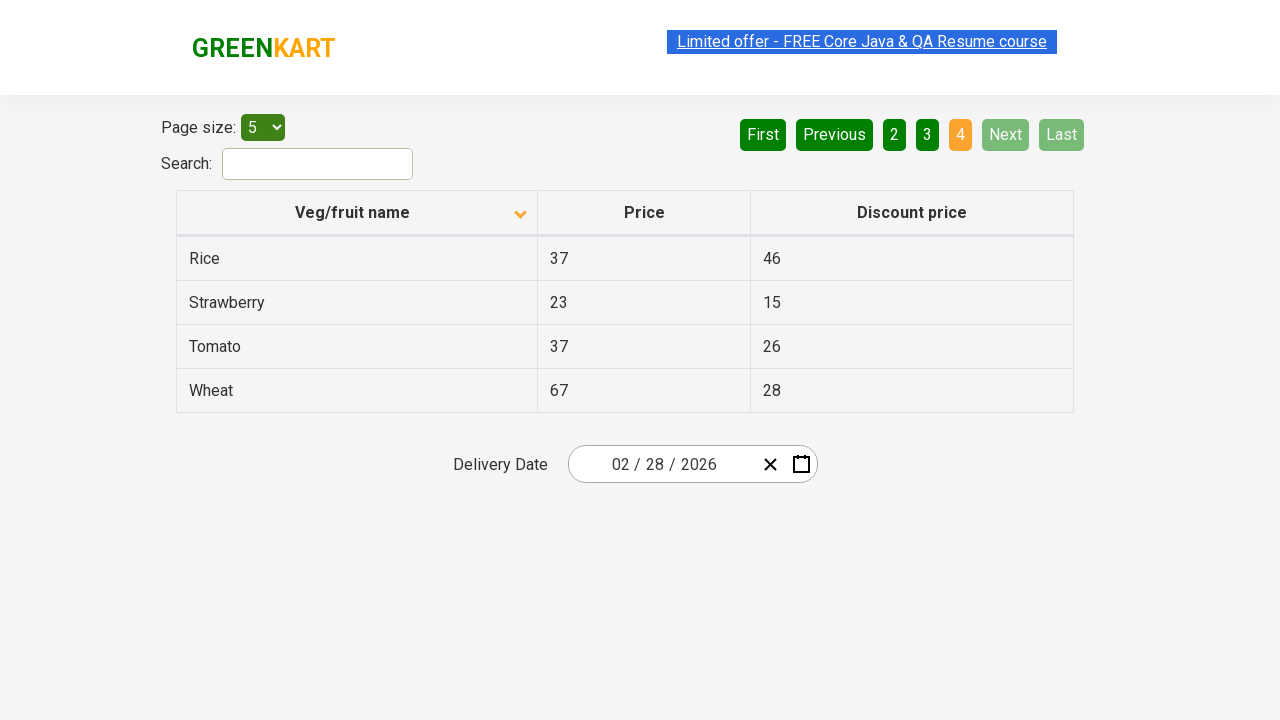

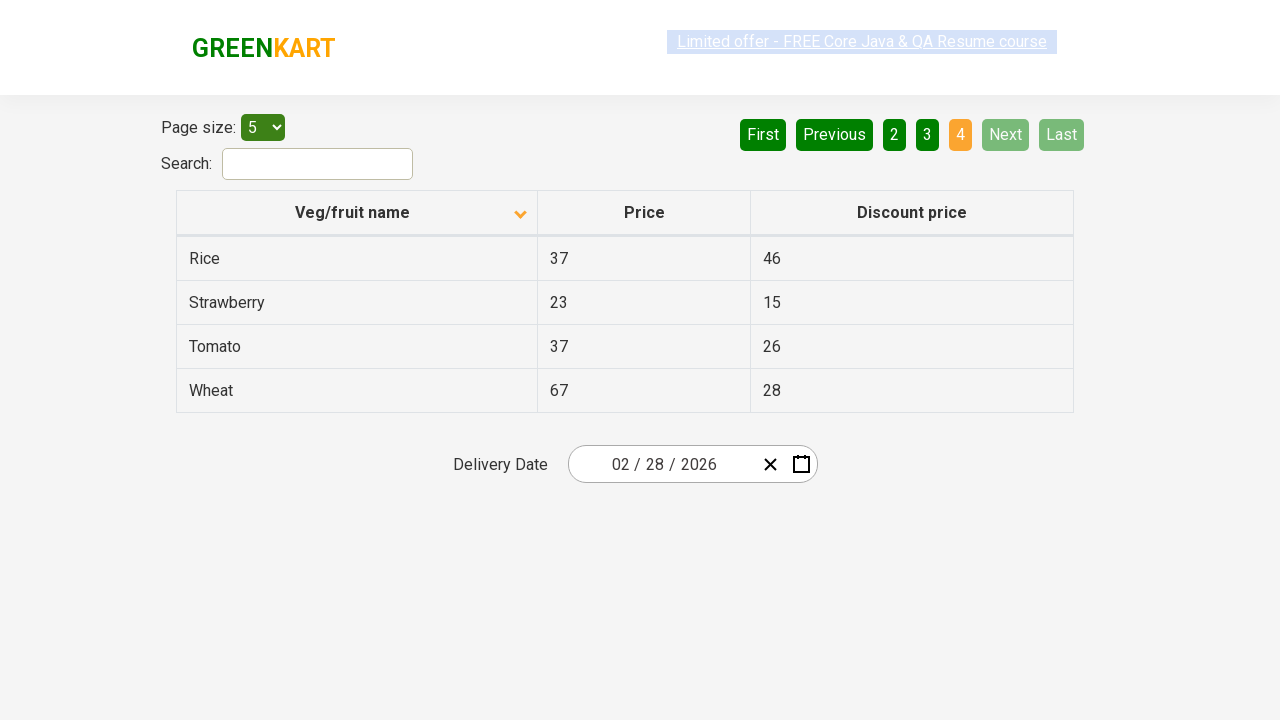